Tests dynamic loading functionality by clicking a start button and waiting for hidden content to become visible on the page.

Starting URL: https://the-internet.herokuapp.com/dynamic_loading/1

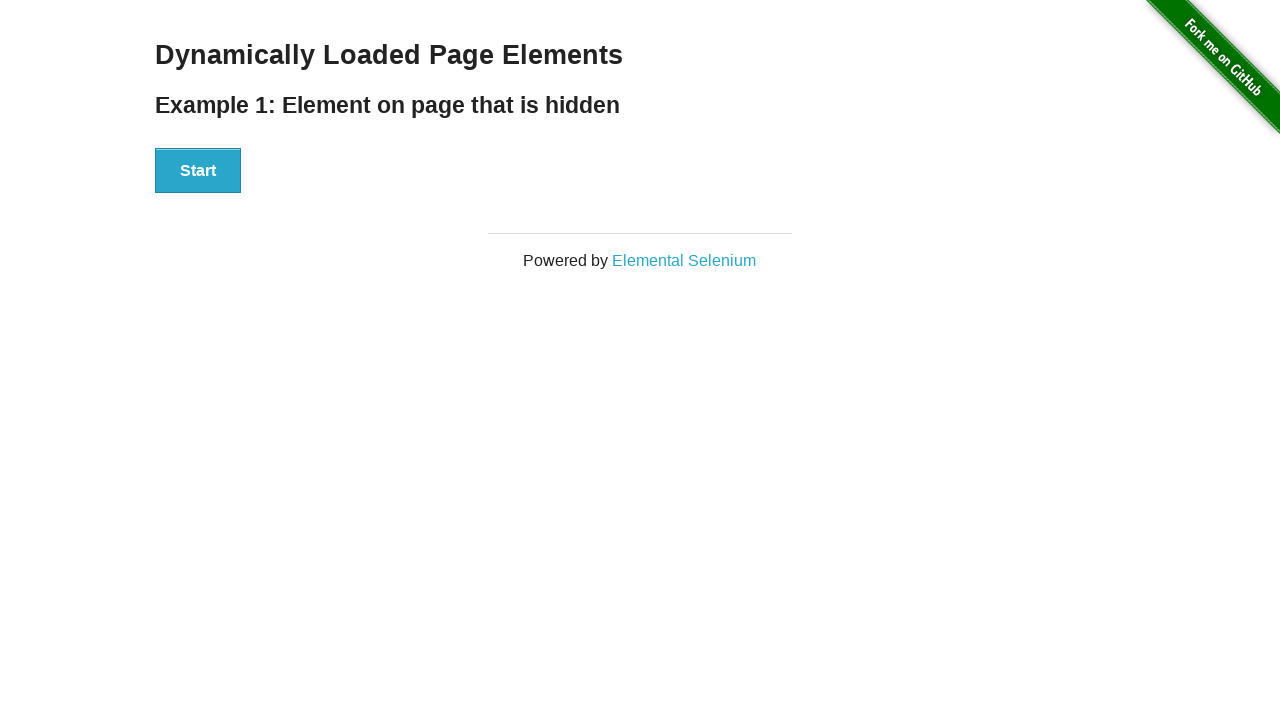

Clicked start button to trigger dynamic loading at (198, 171) on #start button
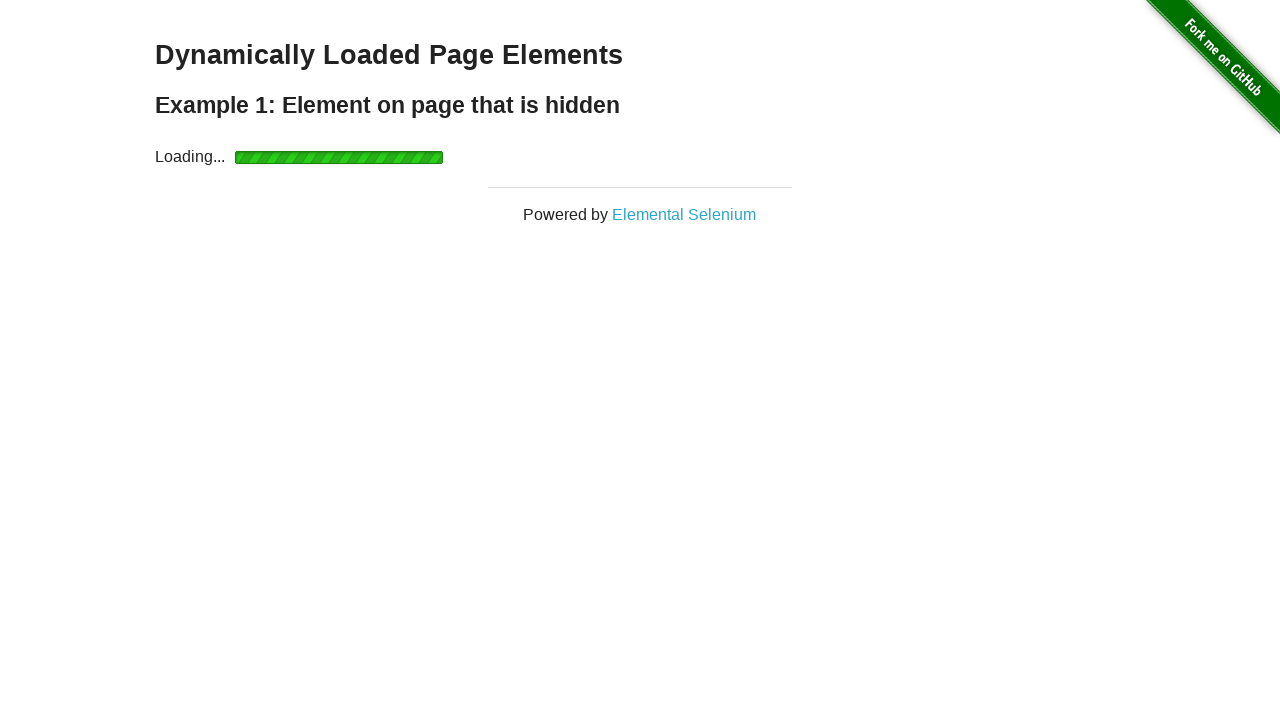

Waited for hidden content to become visible with 15 second timeout
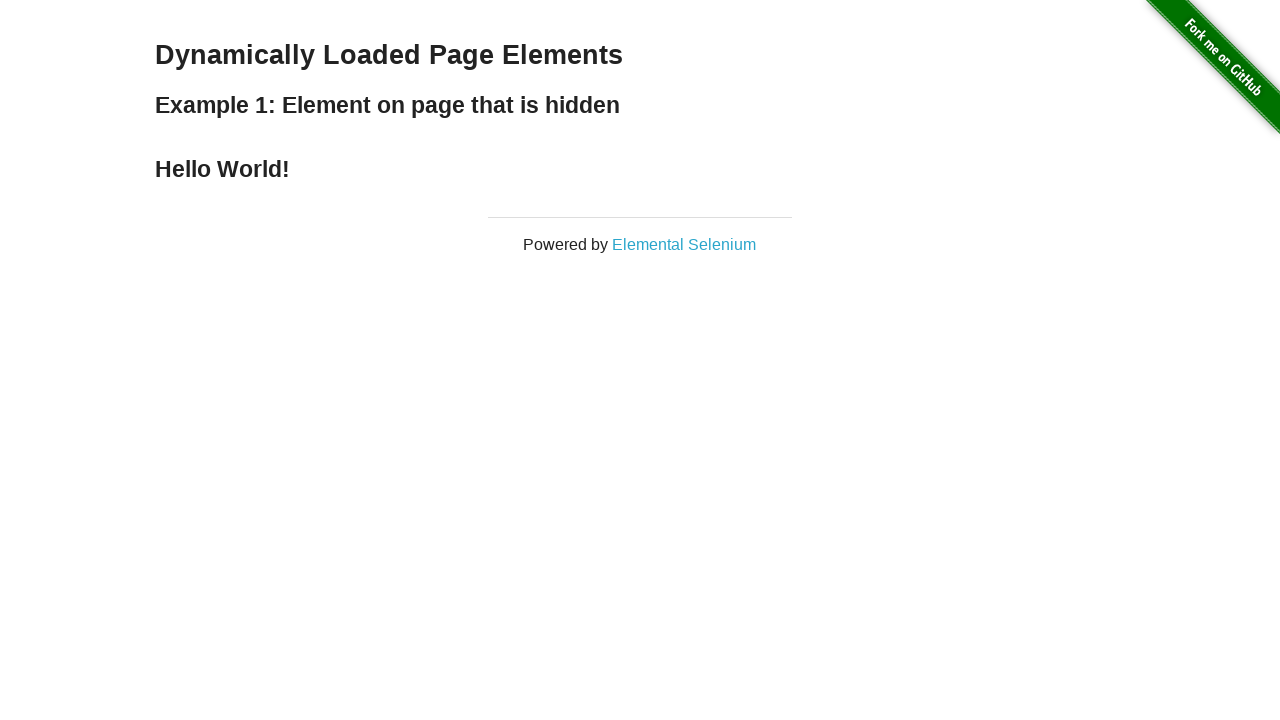

Retrieved text content from finish element: Hello World!
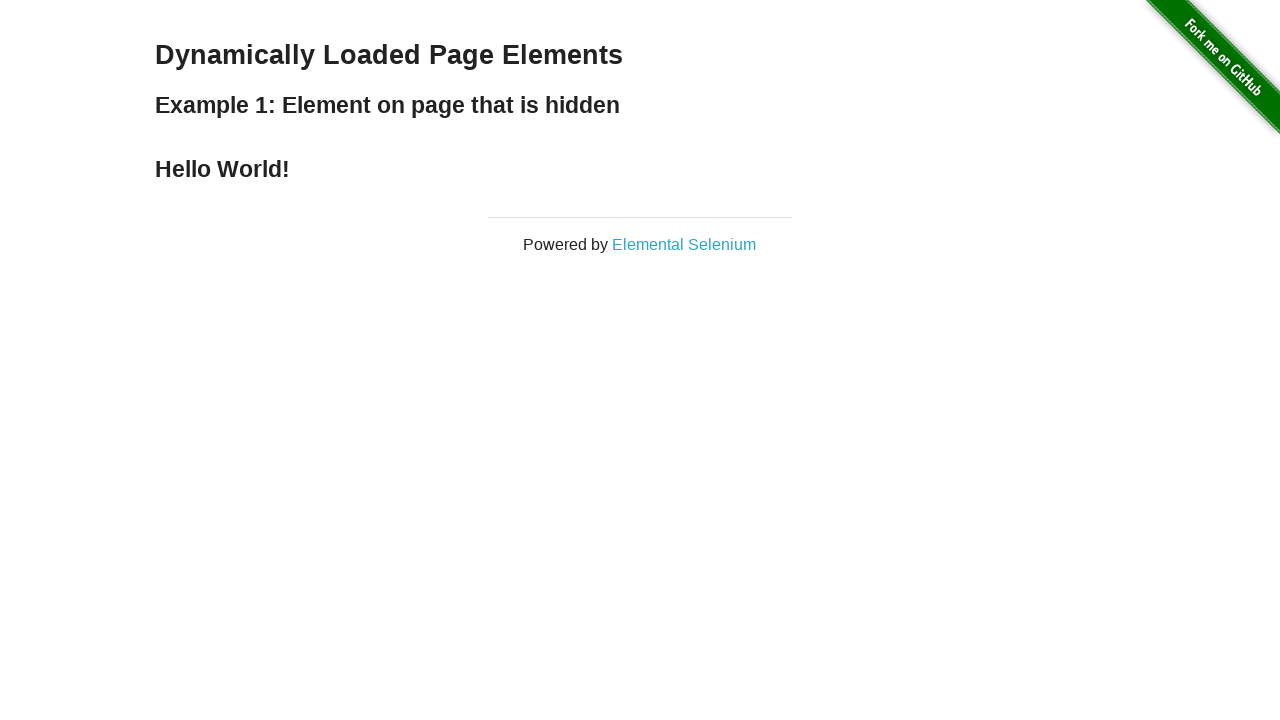

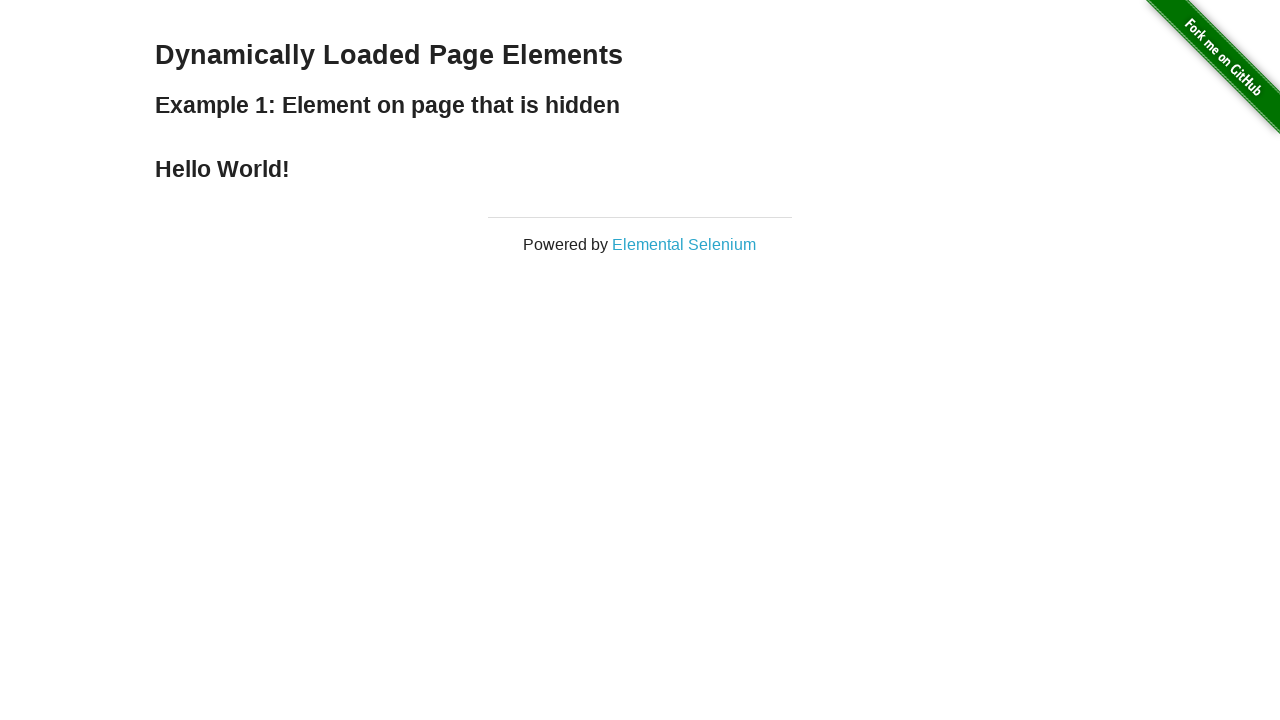